Navigates to OpenCart registration page, counts total links, verifies link texts are displayed, and fills all form fields with test data

Starting URL: https://naveenautomationlabs.com/opencart/index.php?route=account/register

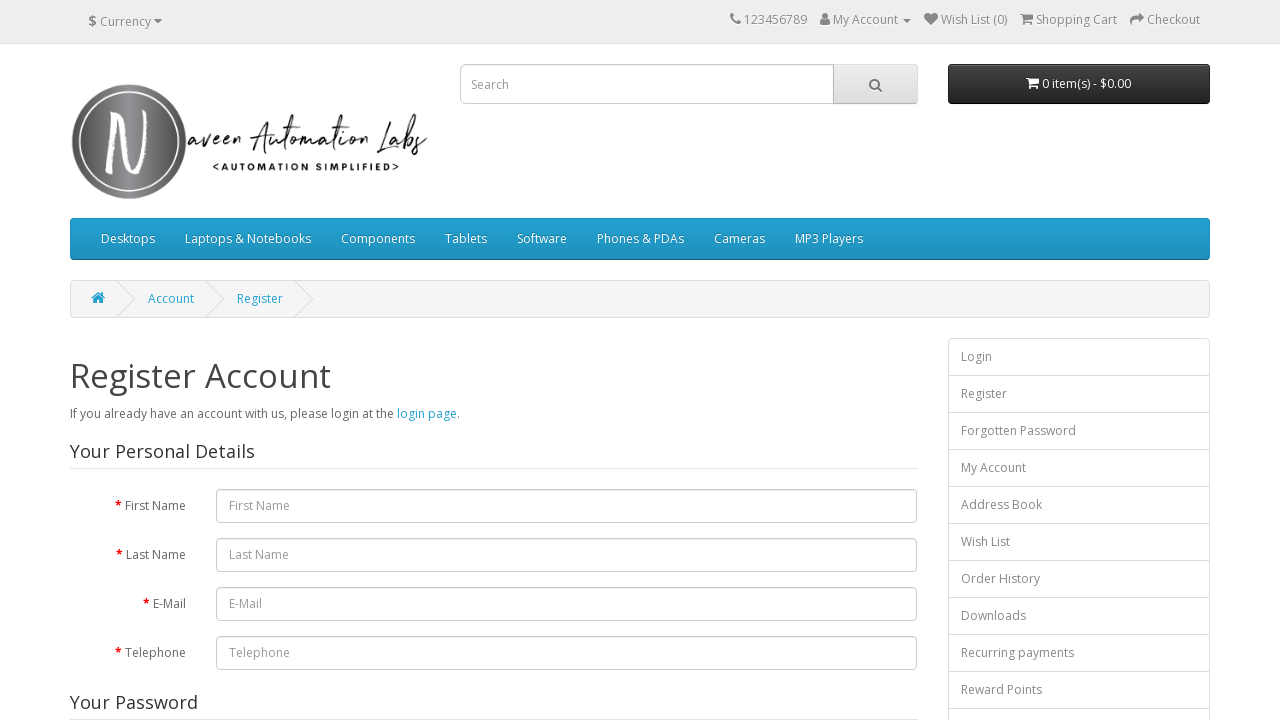

Navigated to OpenCart registration page
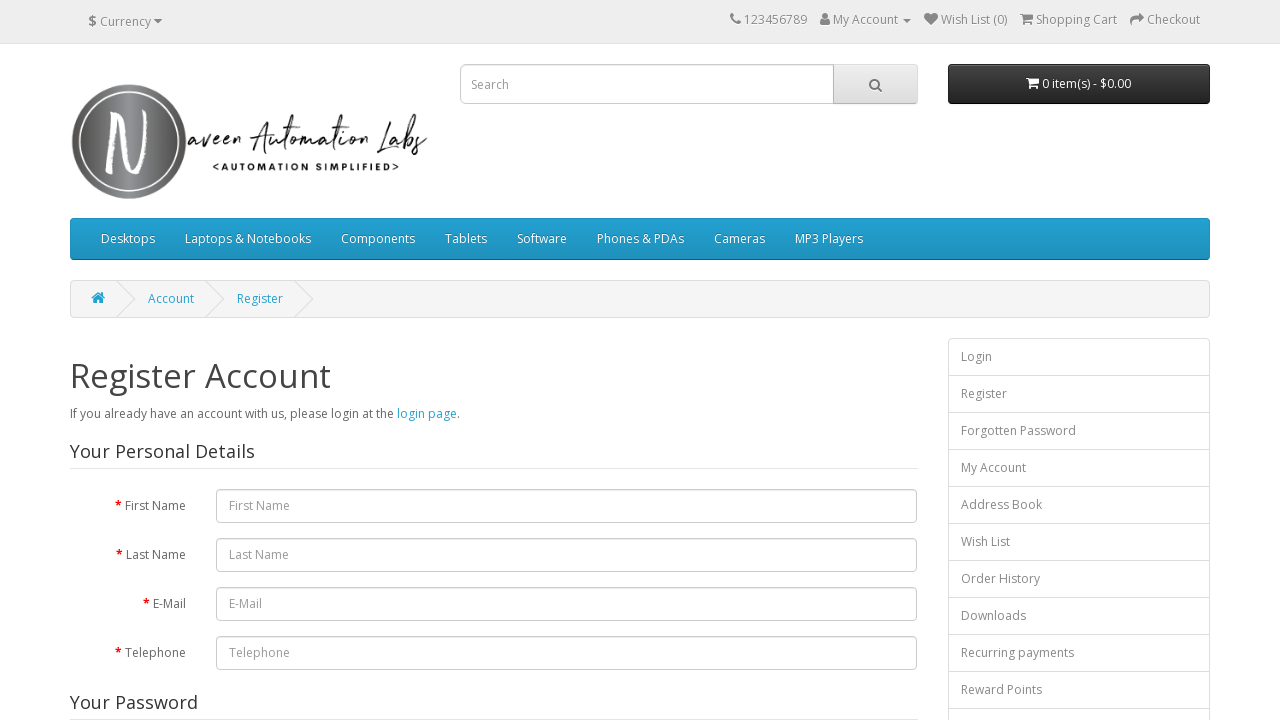

Located all links on page - Total count: 81
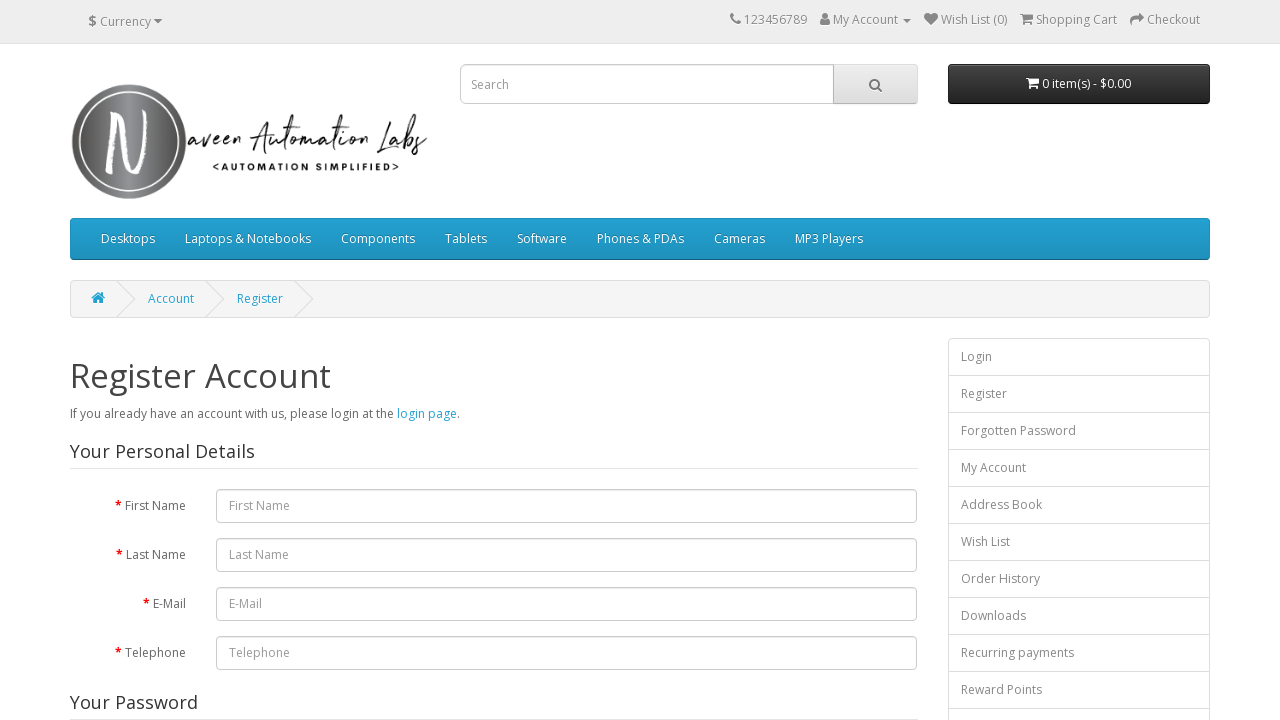

Verified all link texts are displayed
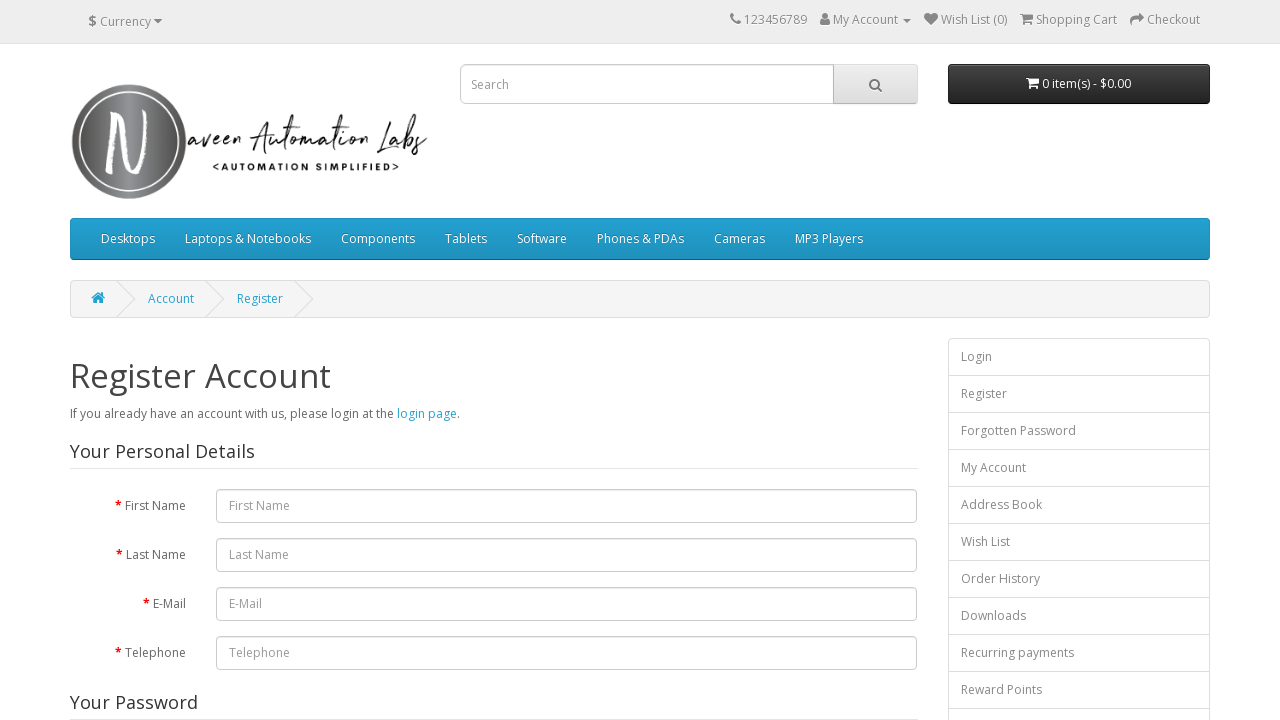

Located all form text fields - Total count: 7
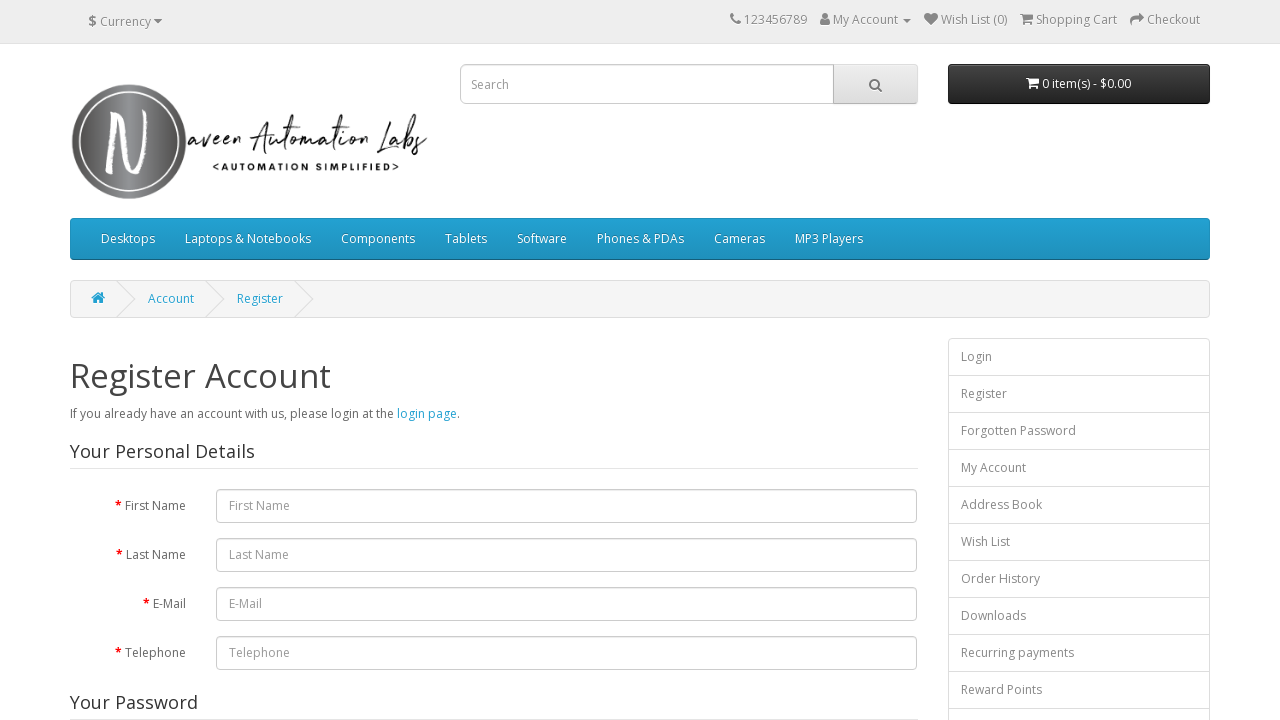

Filled all form fields with test data 'testing' on .form-control >> nth=6
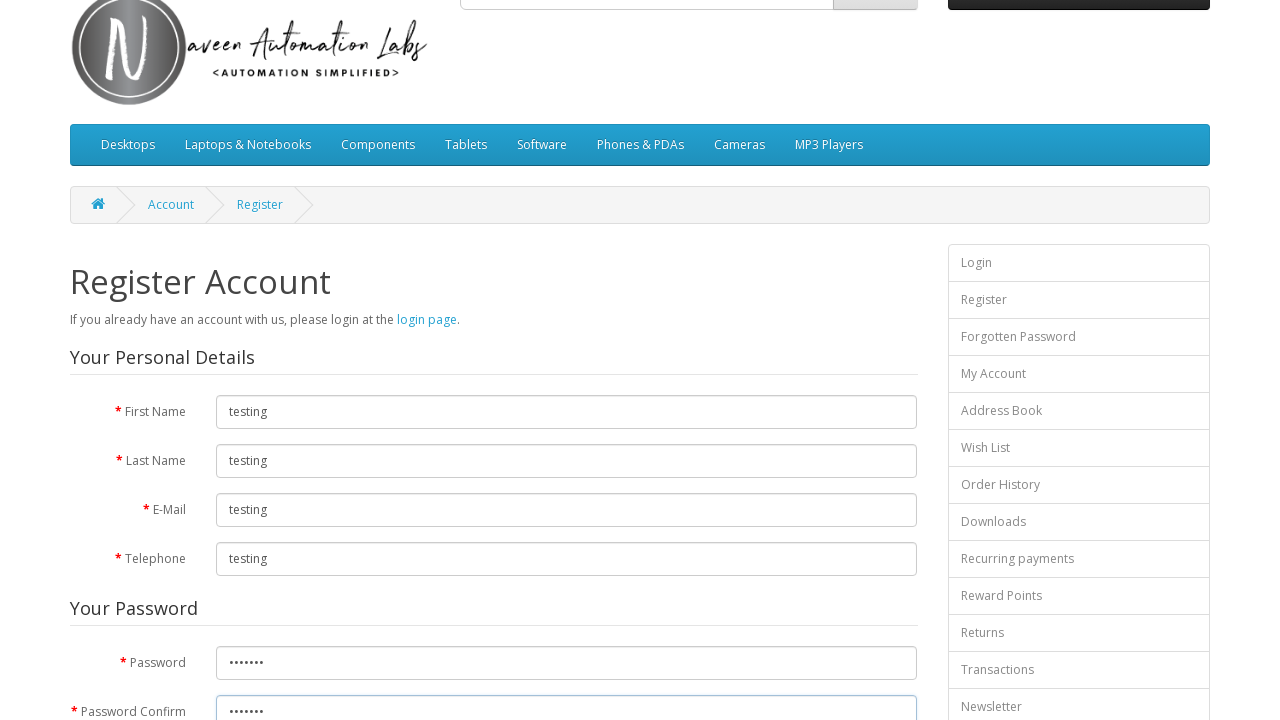

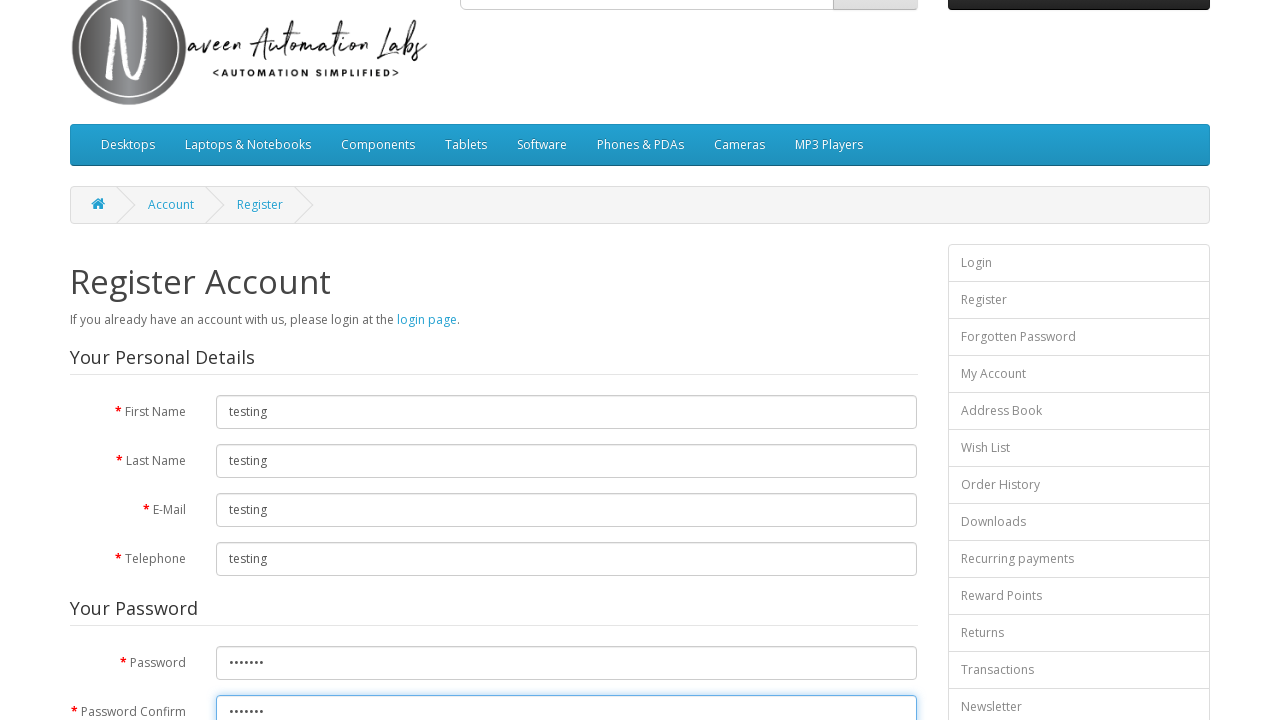